Tests that clicking Clear completed removes completed items from the list

Starting URL: https://demo.playwright.dev/todomvc

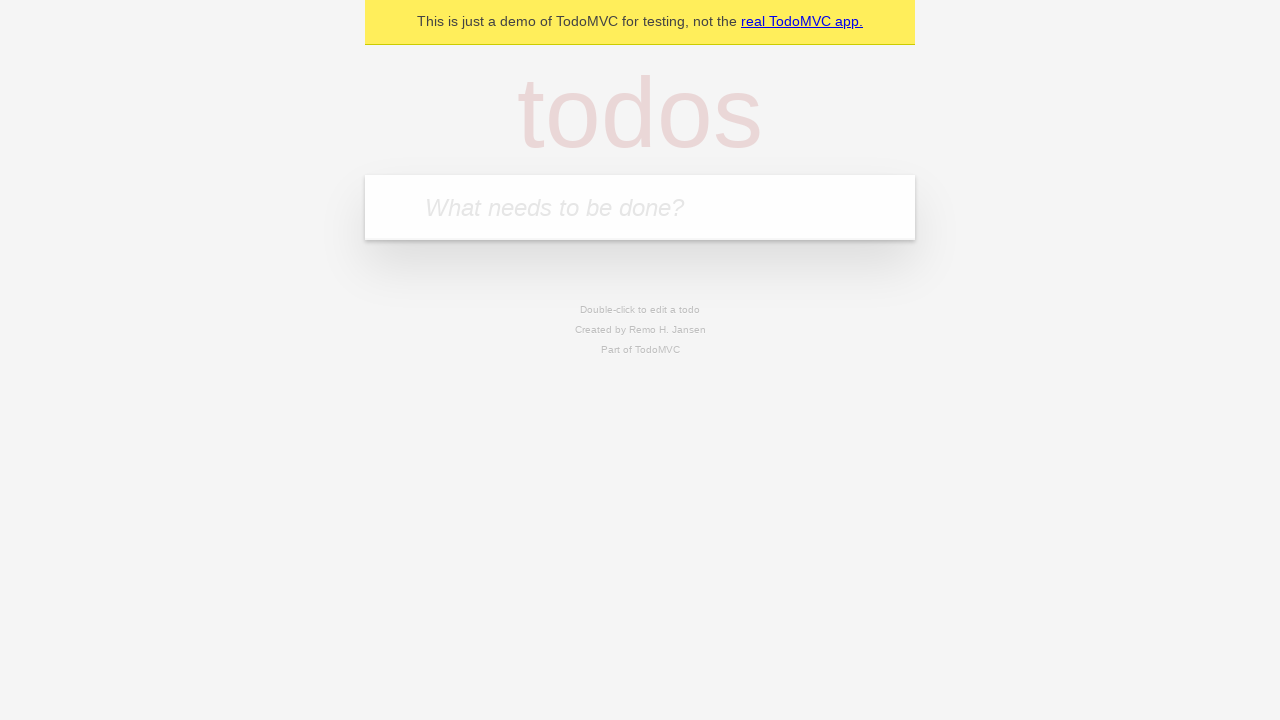

Filled todo input with 'buy some cheese' on internal:attr=[placeholder="What needs to be done?"i]
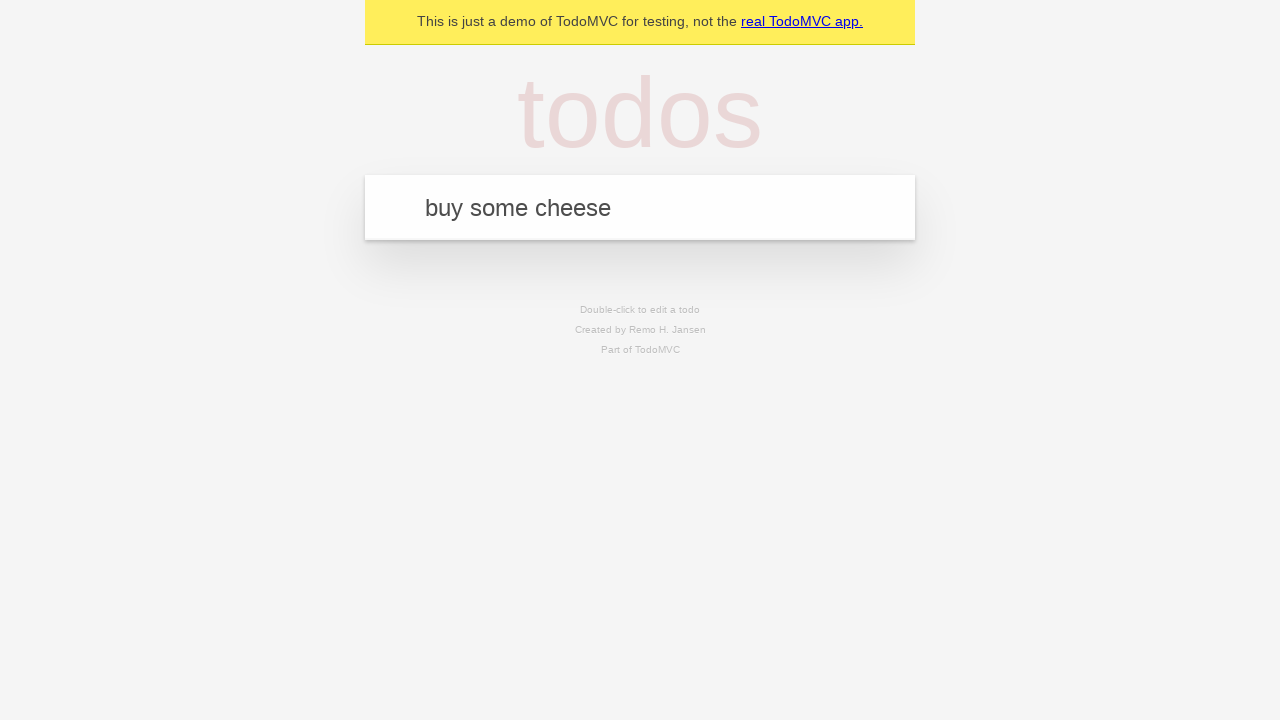

Pressed Enter to add 'buy some cheese' to the todo list on internal:attr=[placeholder="What needs to be done?"i]
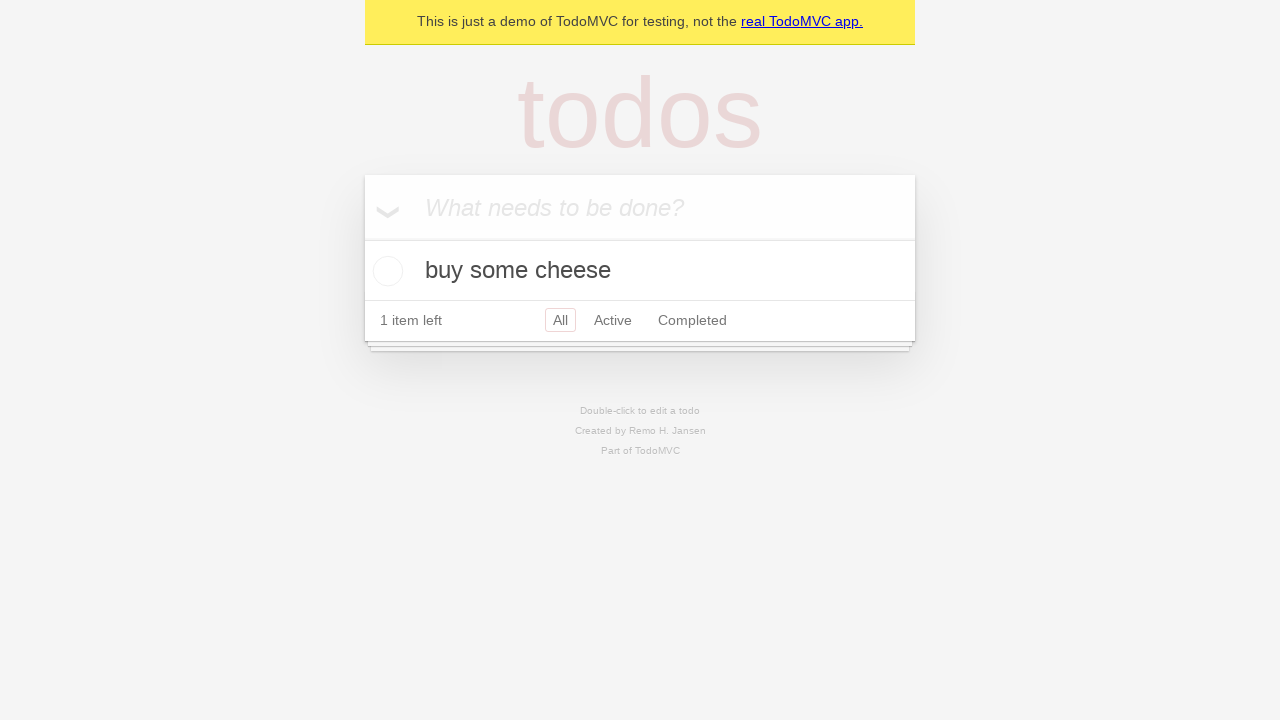

Filled todo input with 'feed the cat' on internal:attr=[placeholder="What needs to be done?"i]
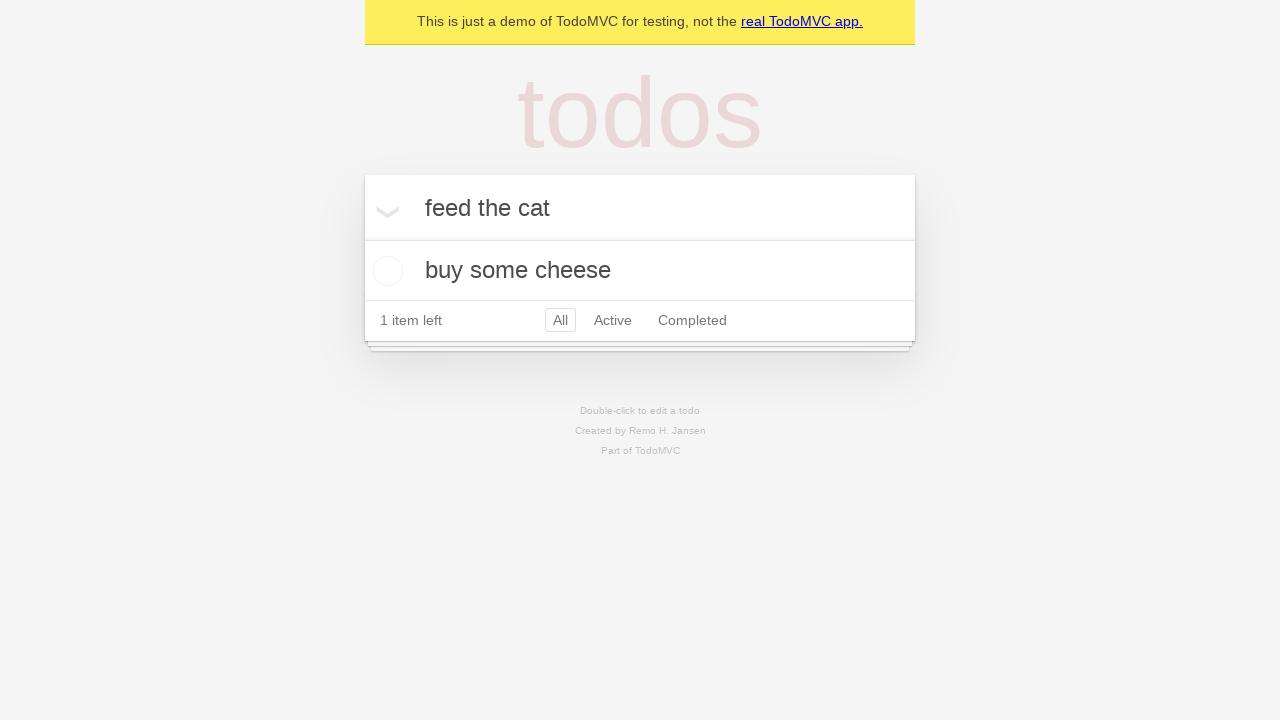

Pressed Enter to add 'feed the cat' to the todo list on internal:attr=[placeholder="What needs to be done?"i]
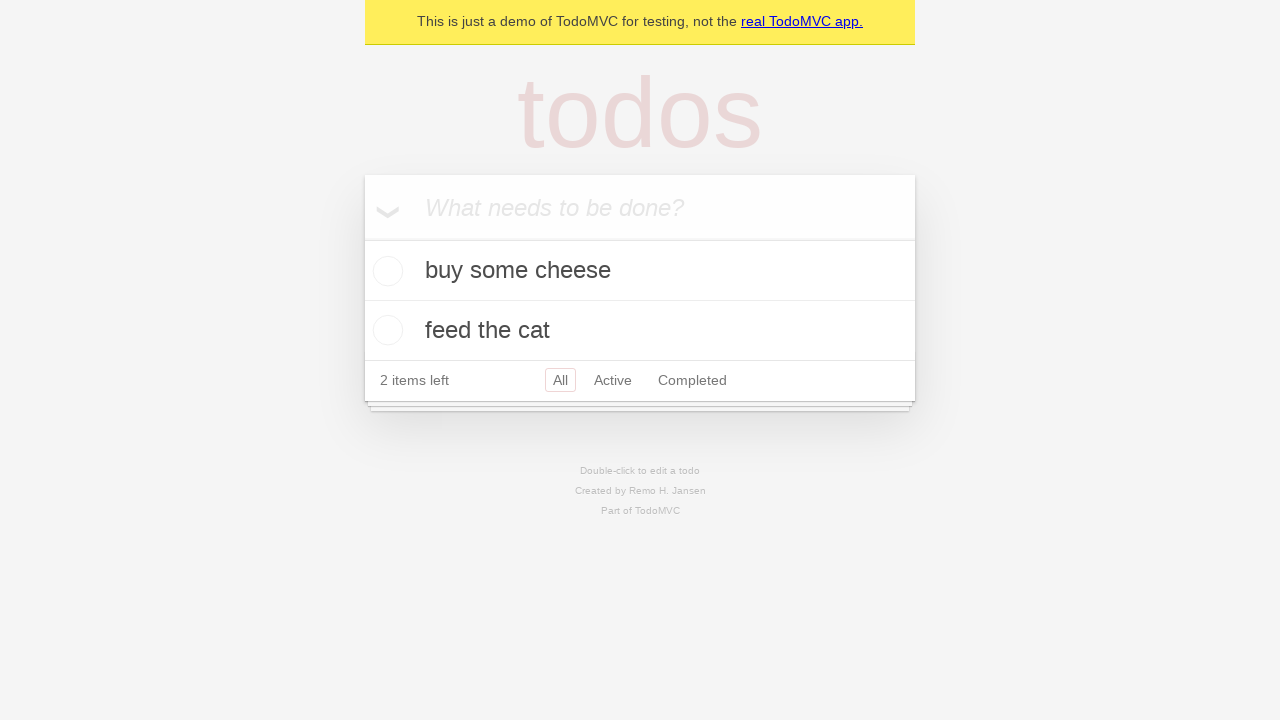

Filled todo input with 'book a doctors appointment' on internal:attr=[placeholder="What needs to be done?"i]
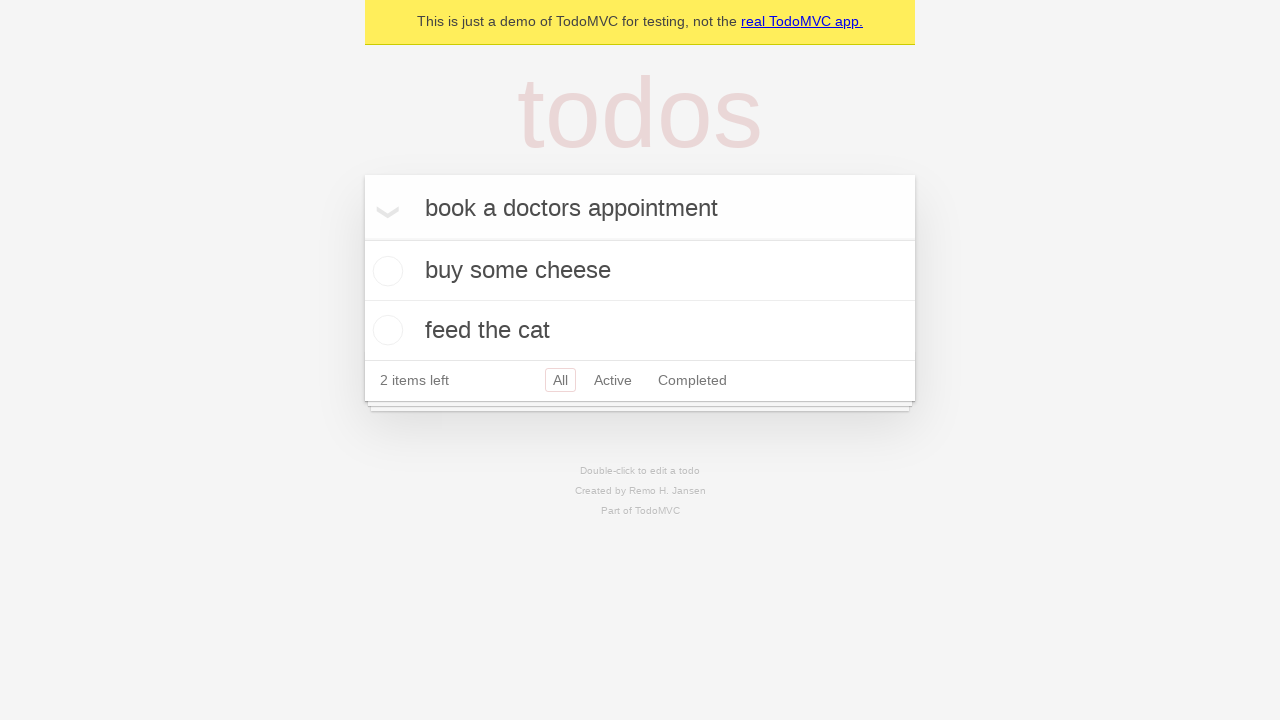

Pressed Enter to add 'book a doctors appointment' to the todo list on internal:attr=[placeholder="What needs to be done?"i]
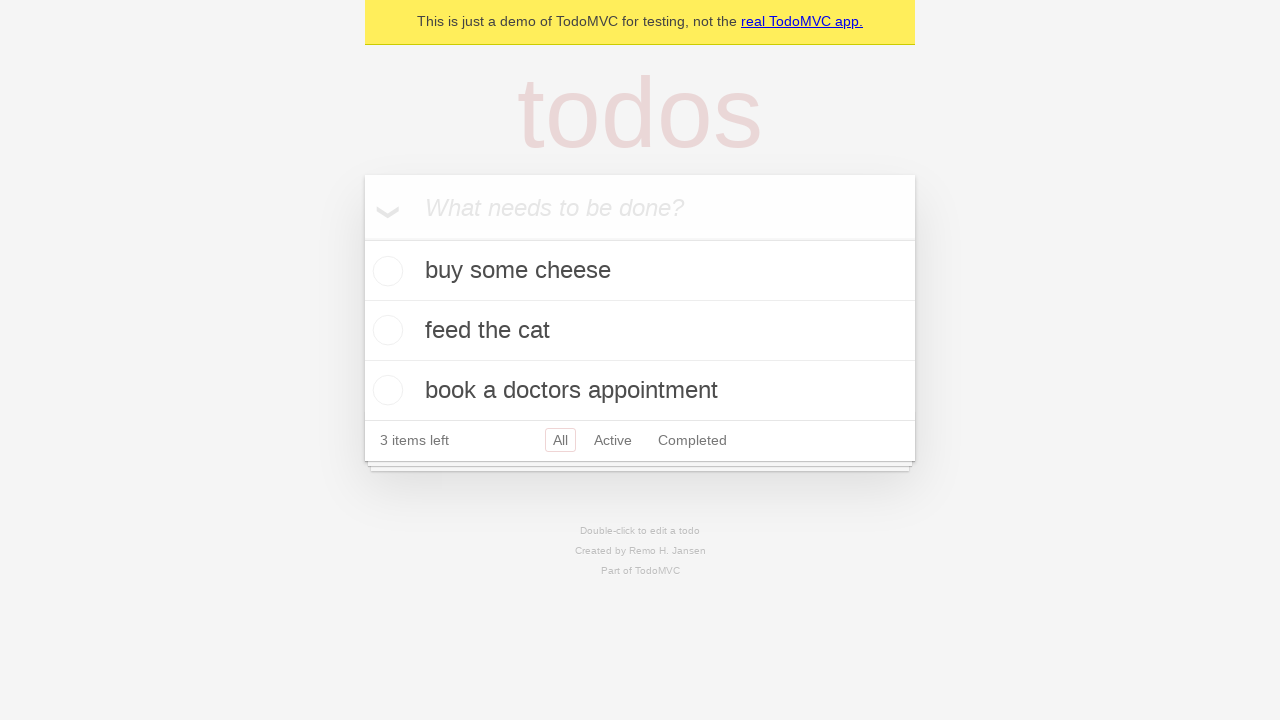

Checked the second todo item as completed at (385, 330) on internal:testid=[data-testid="todo-item"s] >> nth=1 >> internal:role=checkbox
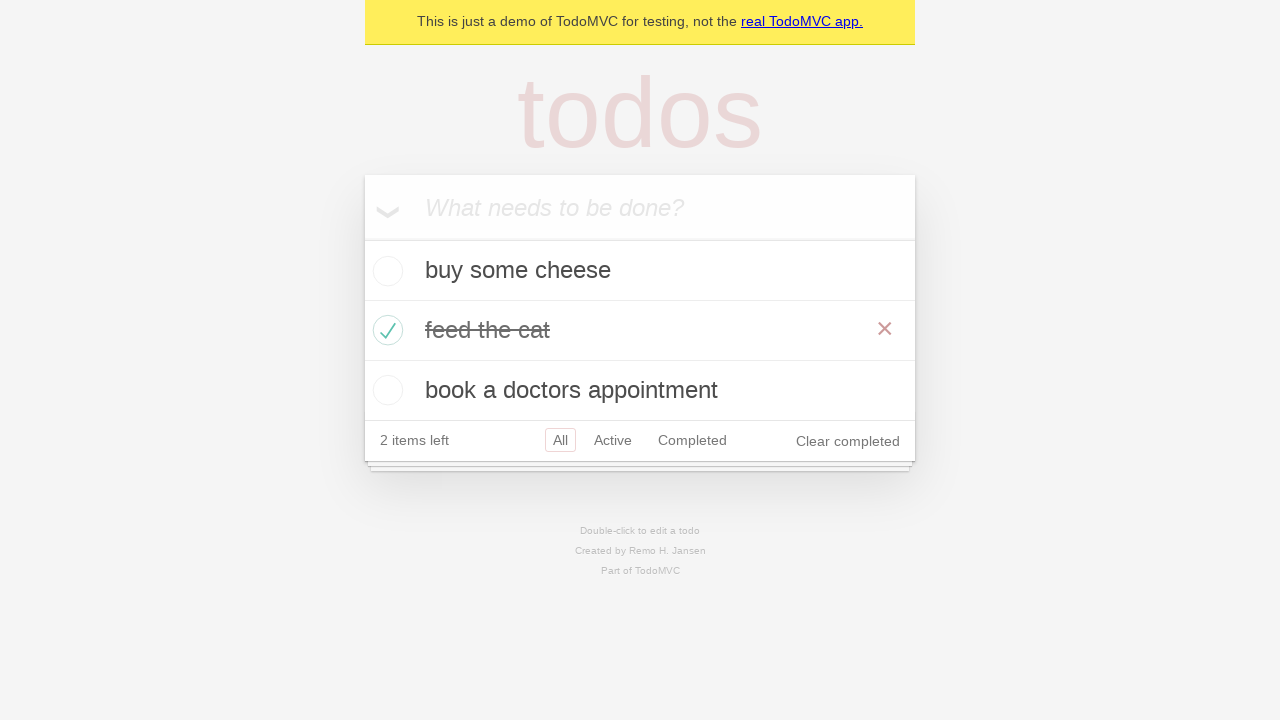

Clicked the 'Clear completed' button at (848, 441) on internal:role=button[name="Clear completed"i]
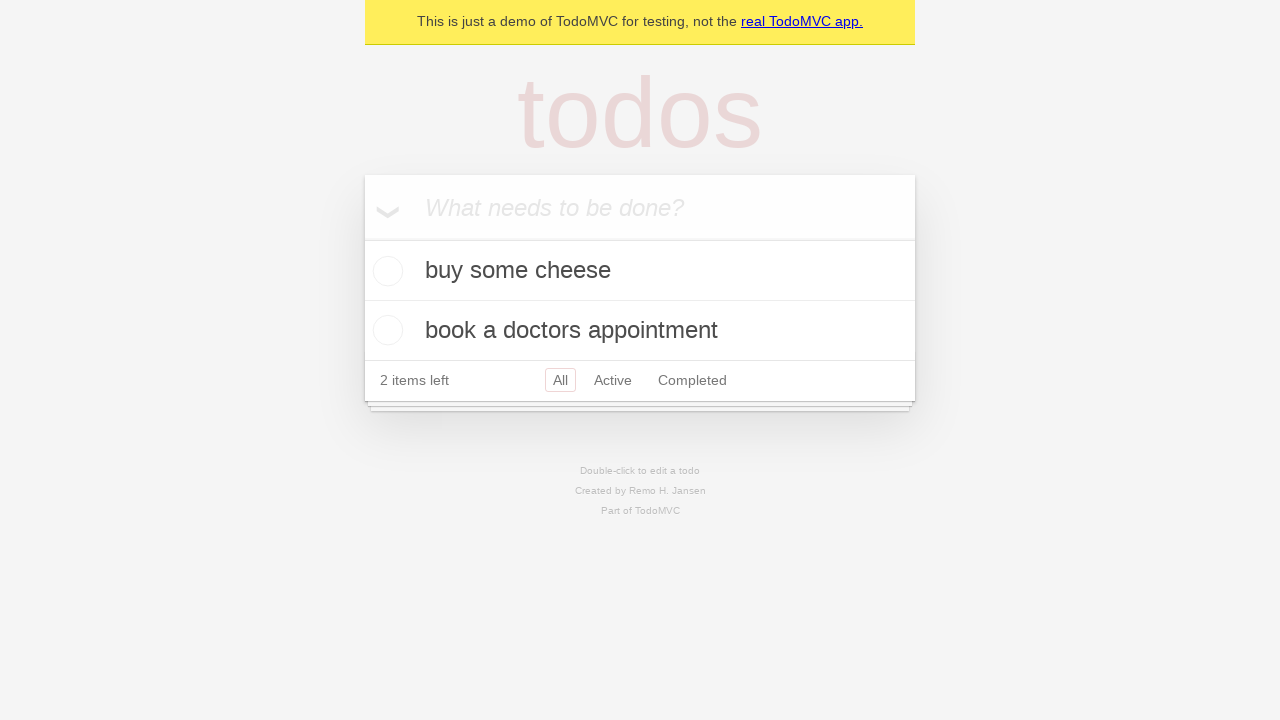

Verified completed todo item was removed, 2 items remain
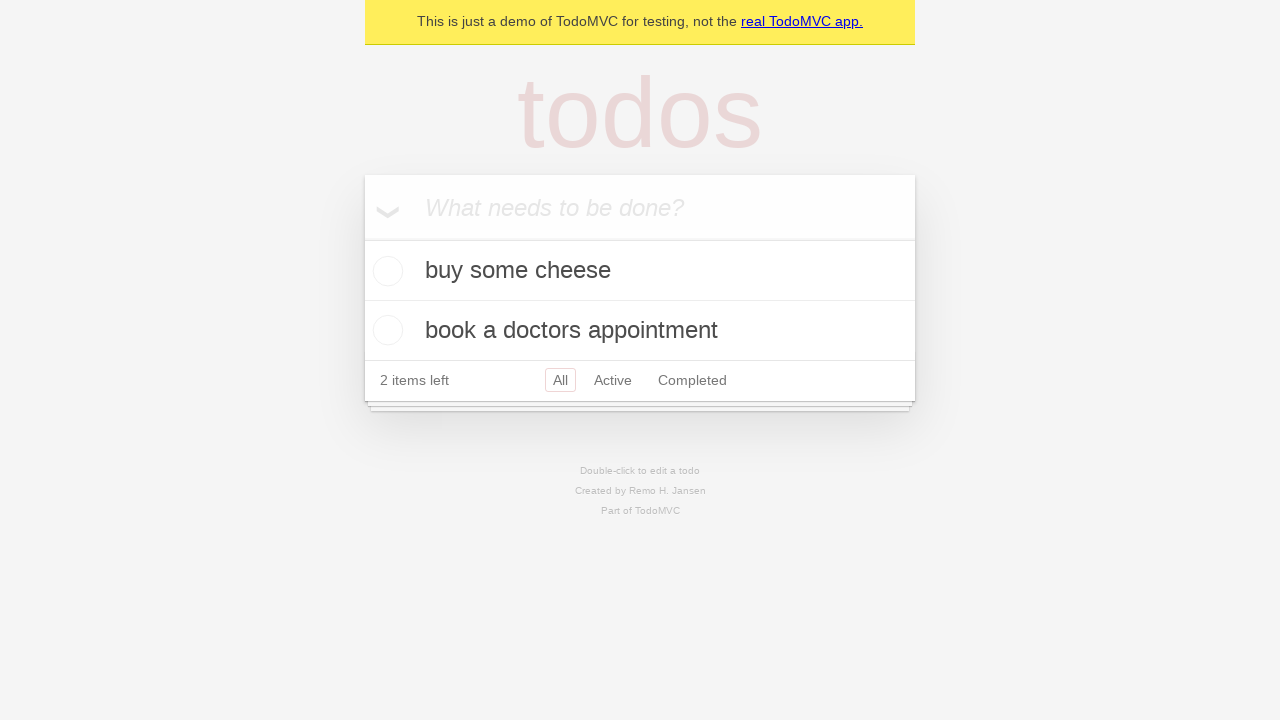

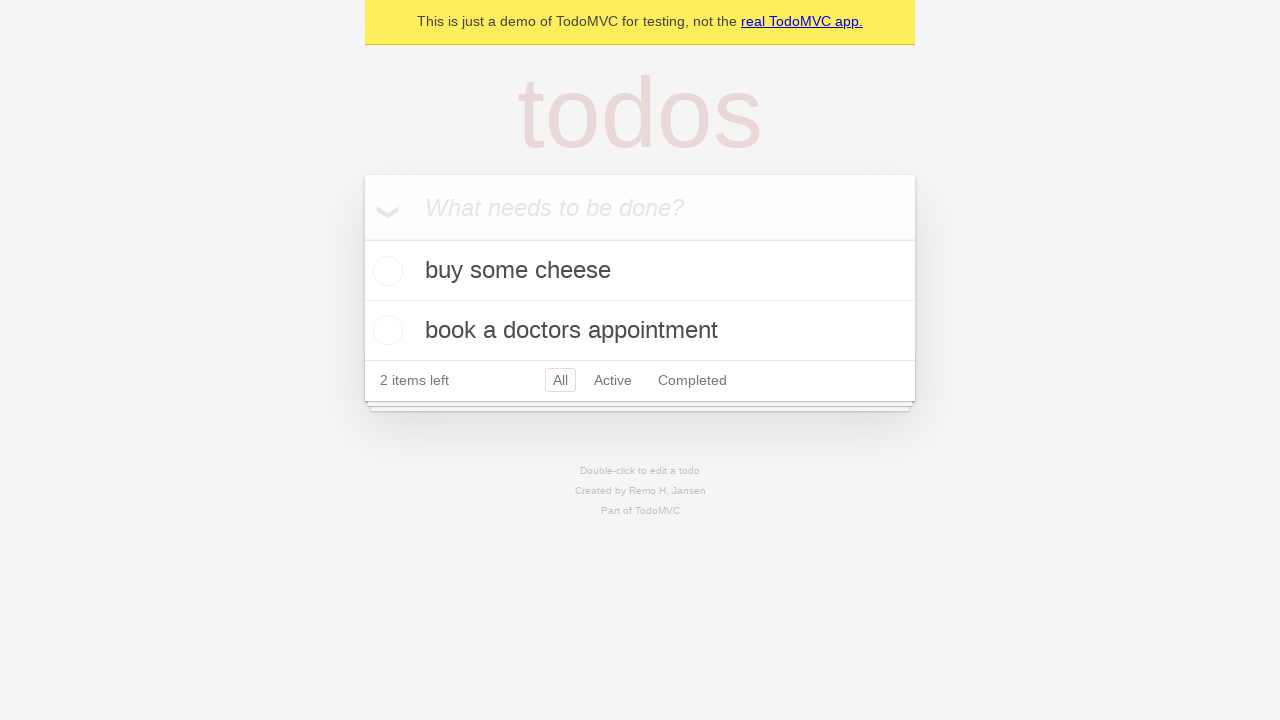